Selects "Option 2" from a dropdown menu on the test page

Starting URL: http://the-internet.herokuapp.com/dropdown

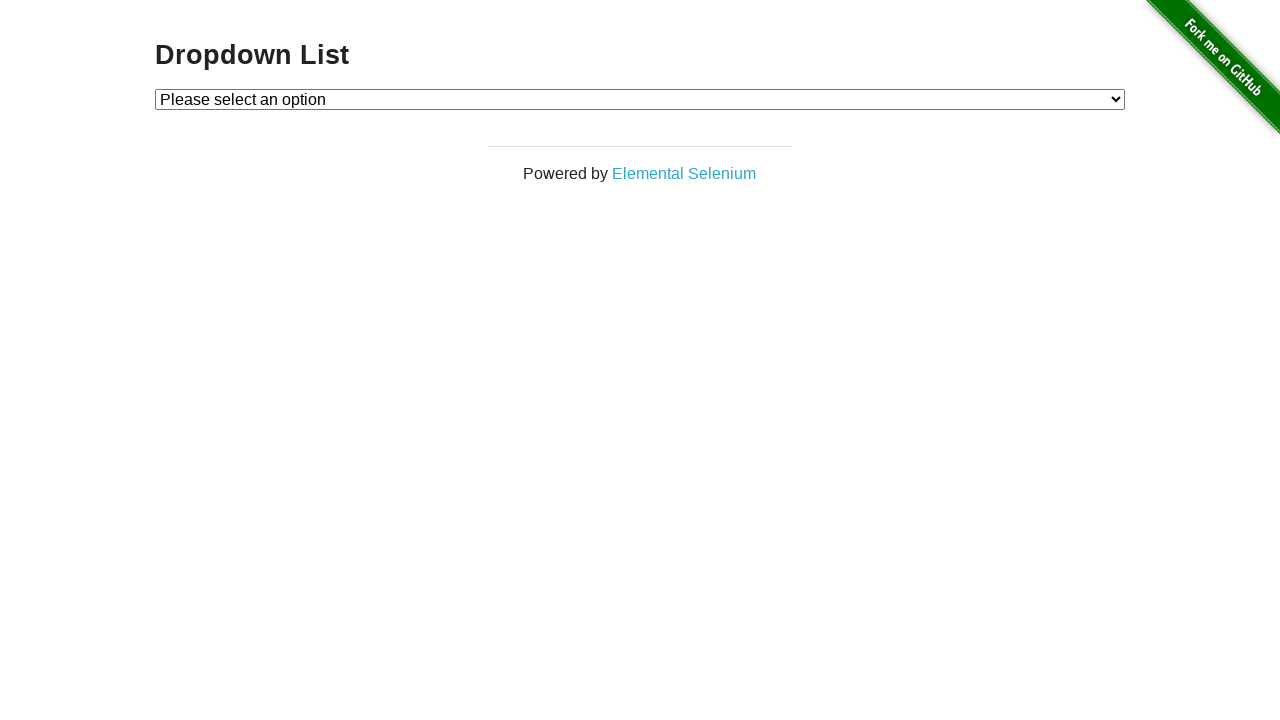

Navigated to dropdown page
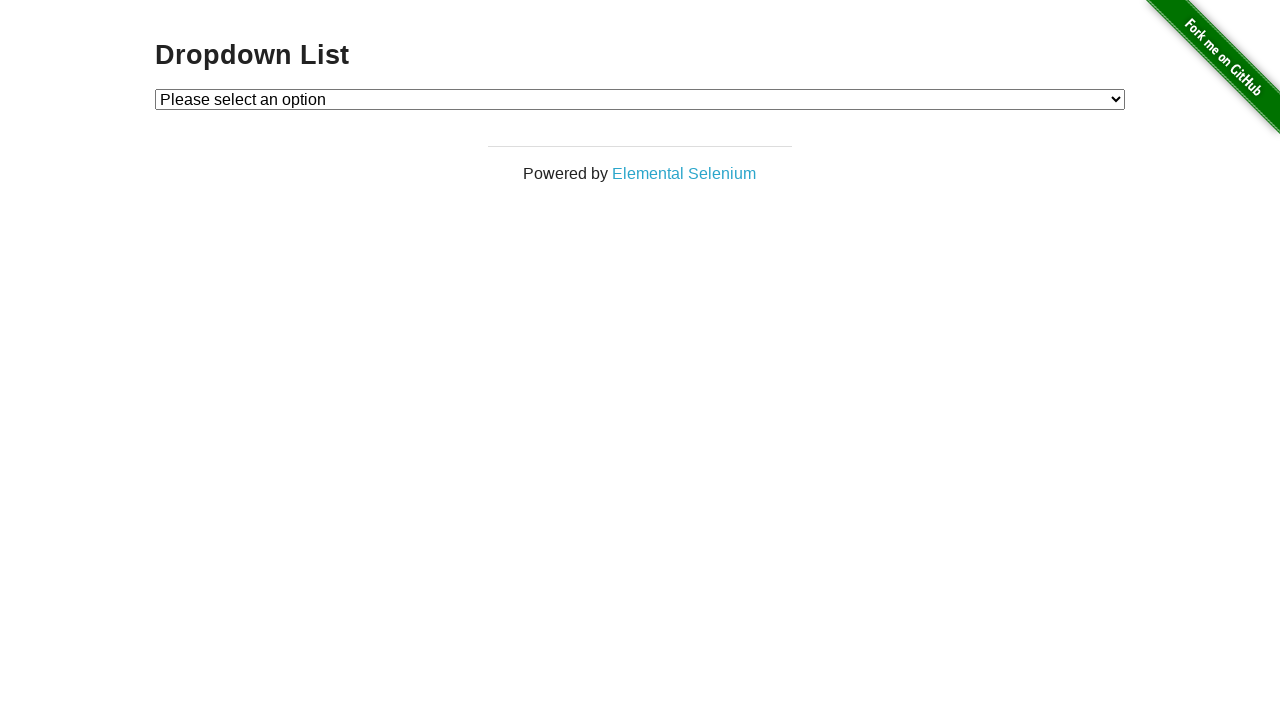

Selected 'Option 2' from dropdown menu on #dropdown
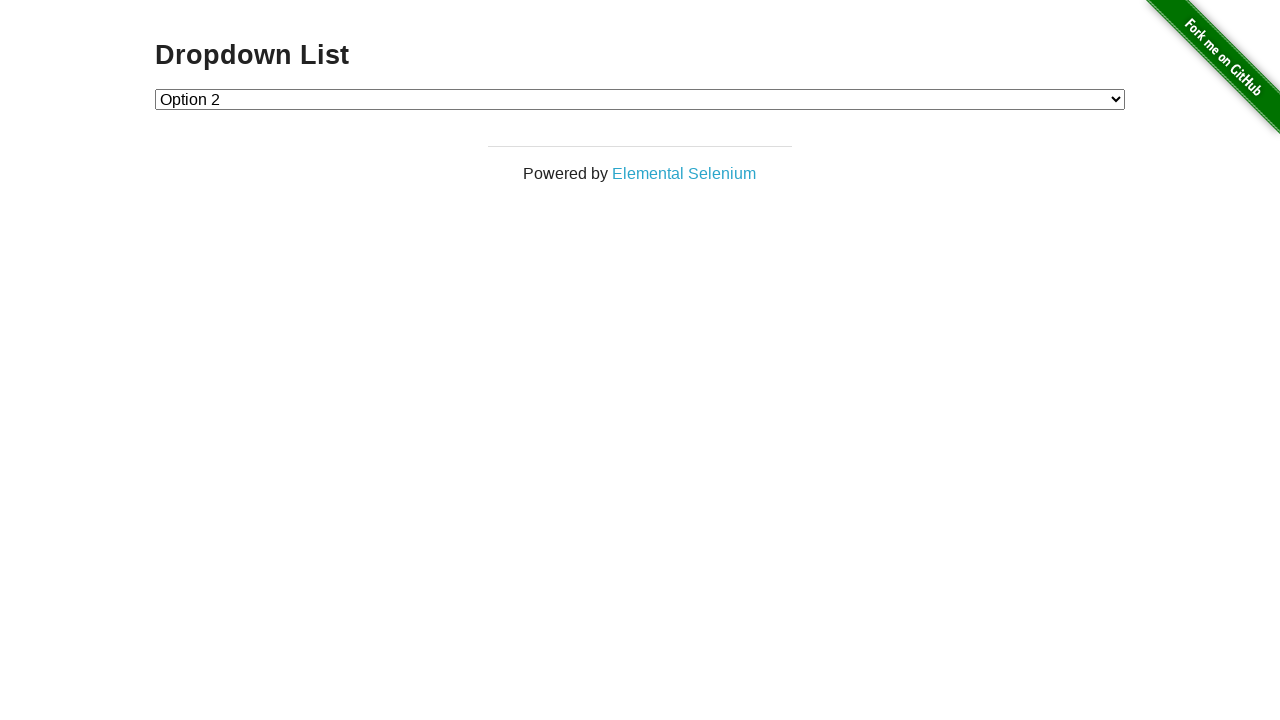

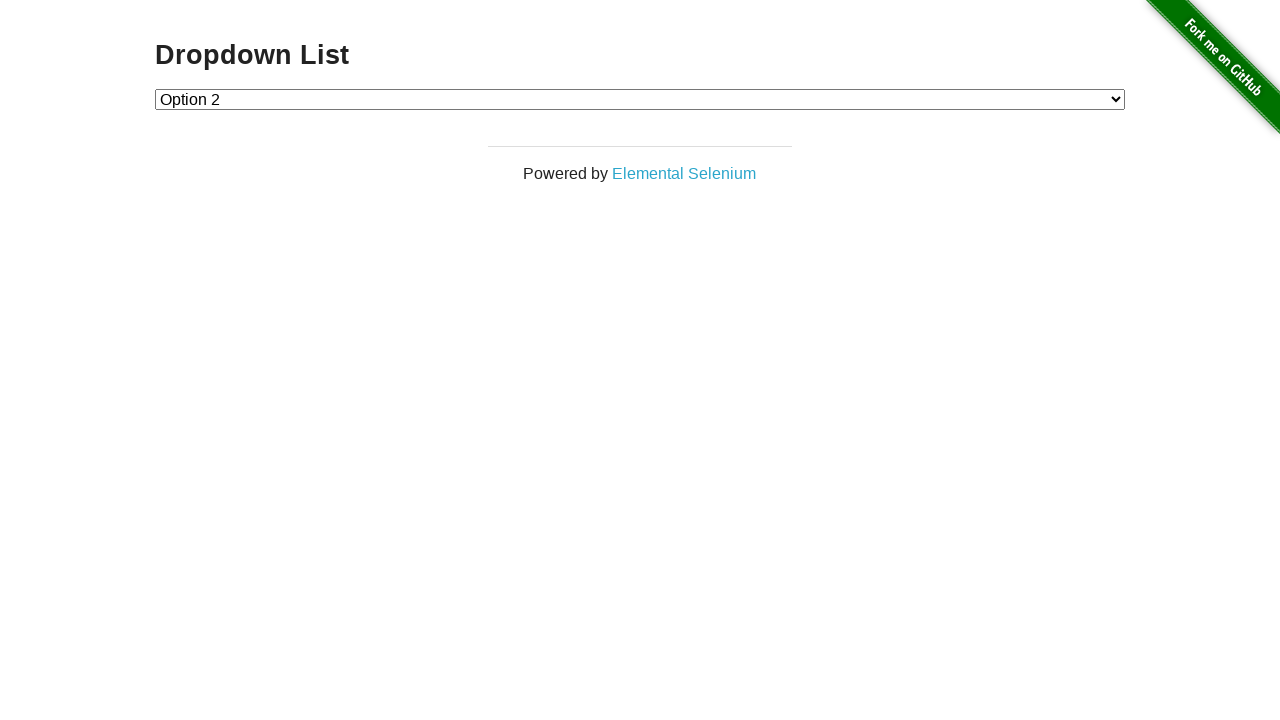